Navigates to a test blog site and clicks on a link to open a popup window

Starting URL: https://omayo.blogspot.com

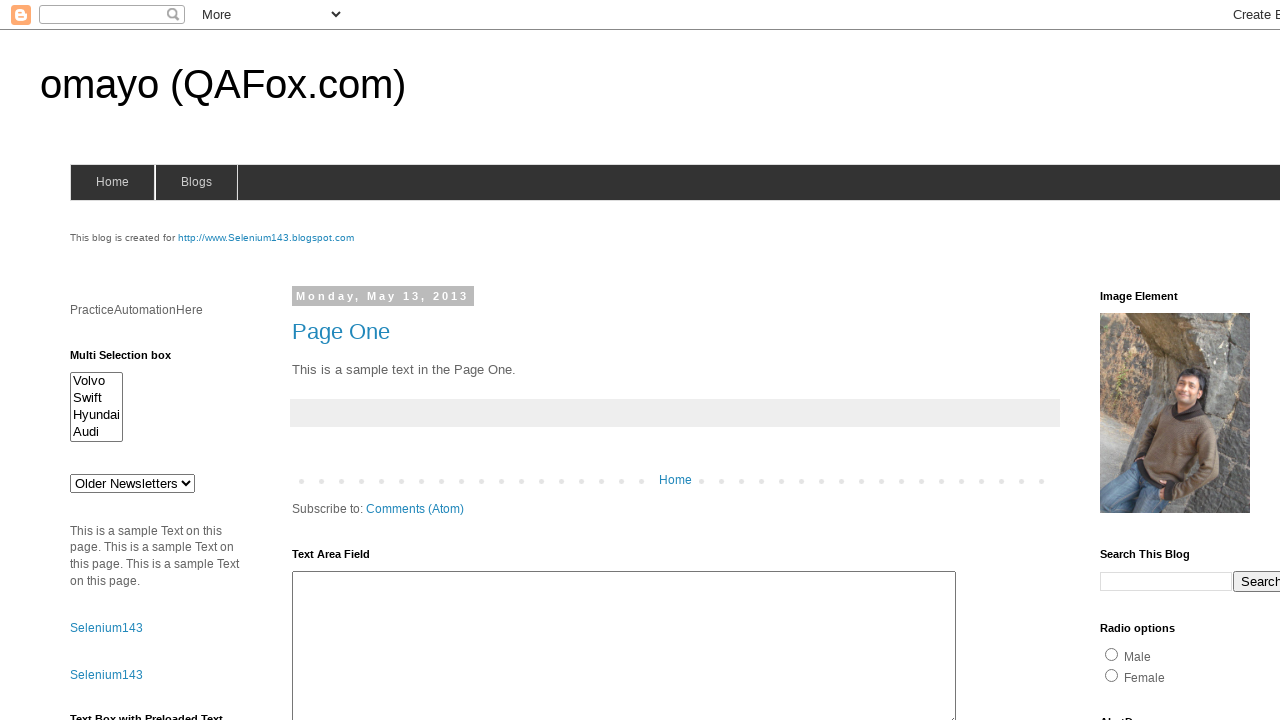

Clicked link to open a popup window at (132, 360) on a:has-text('open a popup window')
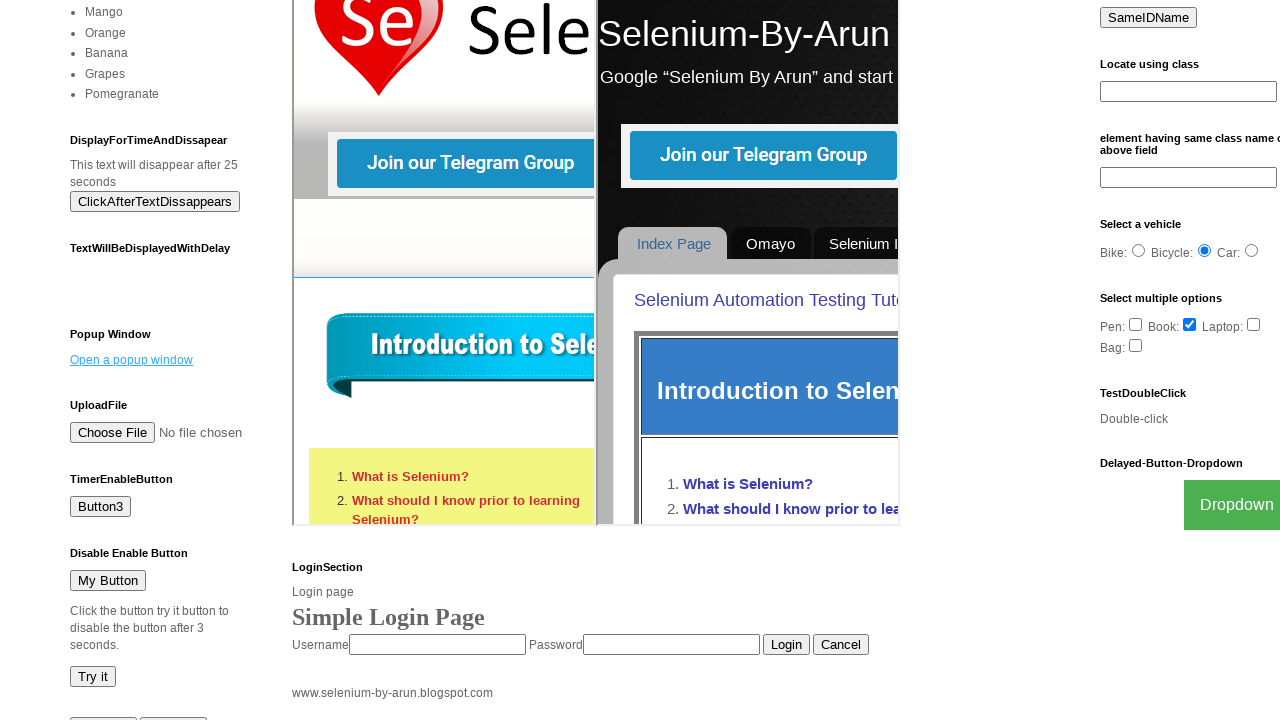

Waited 2 seconds for popup to open
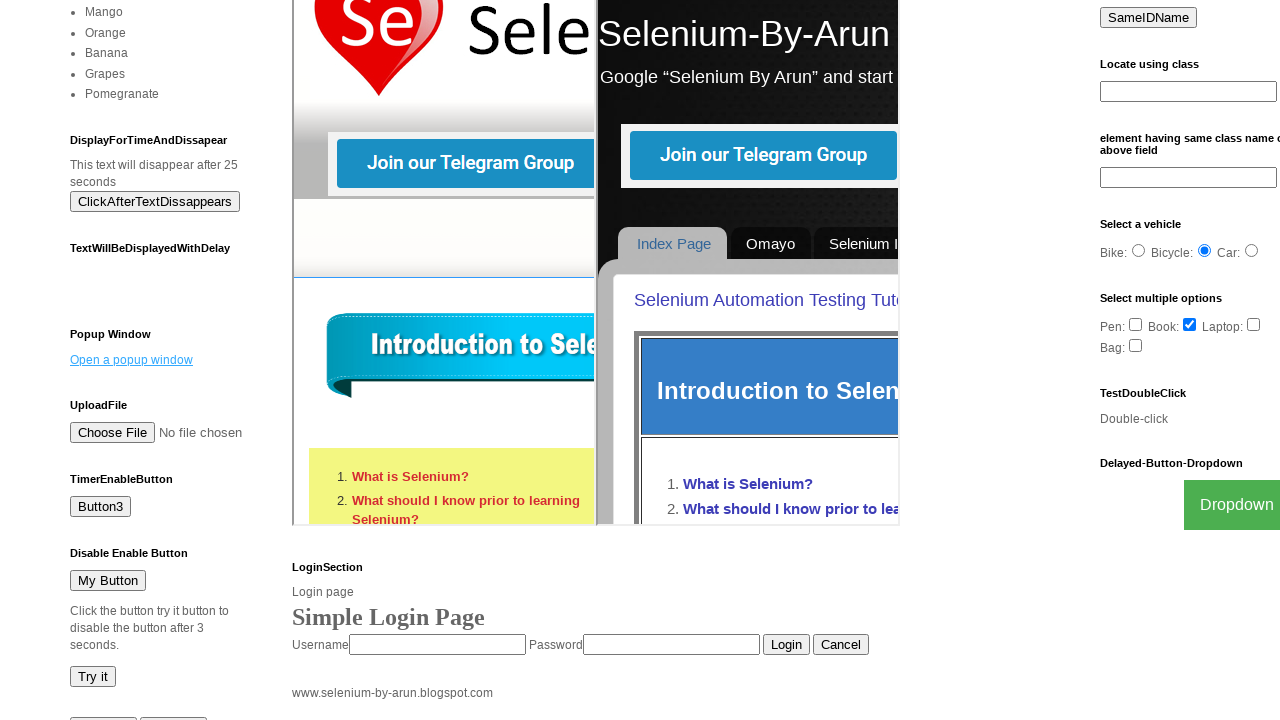

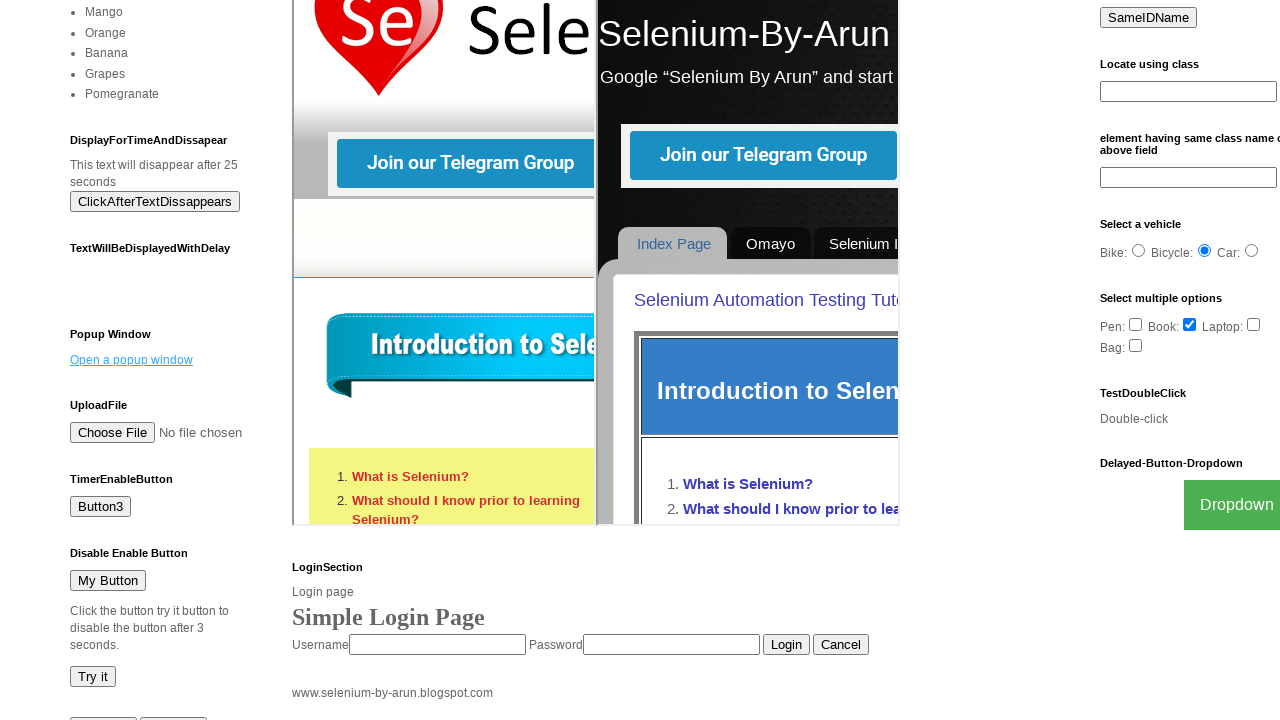